Tests handling a confirm JavaScript alert by clicking a button that triggers the confirm dialog, then dismissing it.

Starting URL: https://demoqa.com/alerts

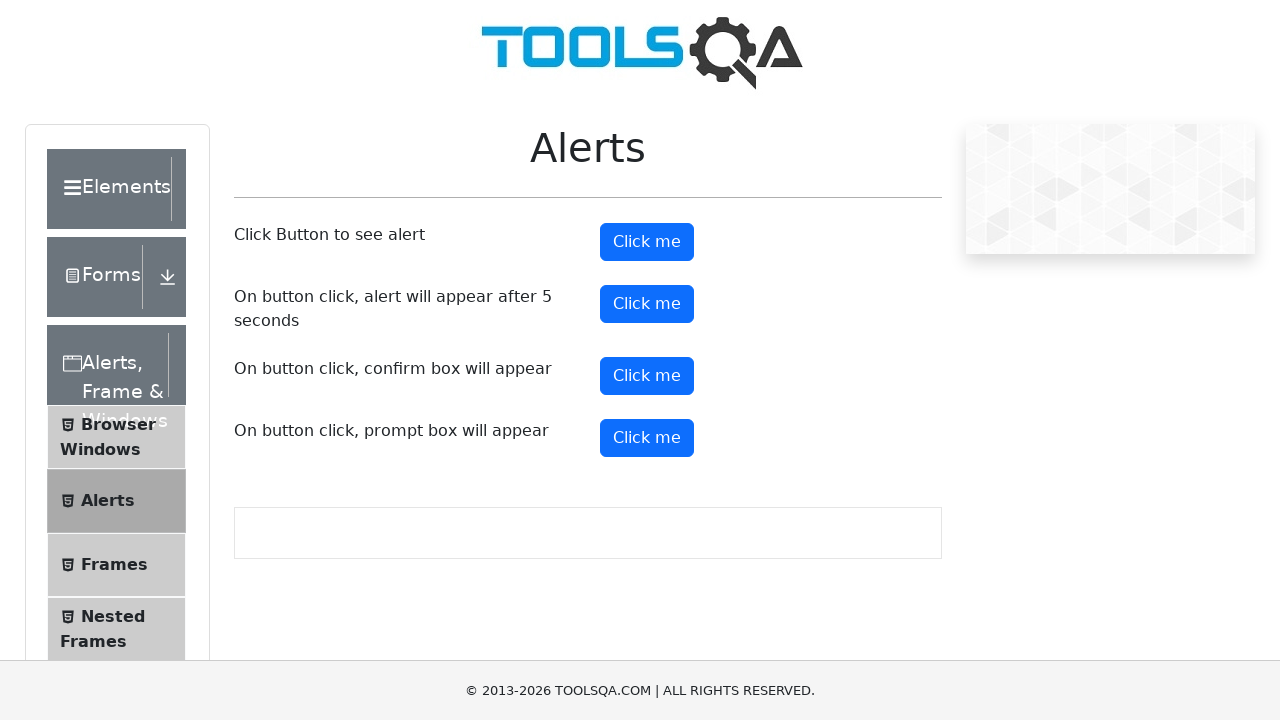

Set up dialog handler to dismiss confirm alerts
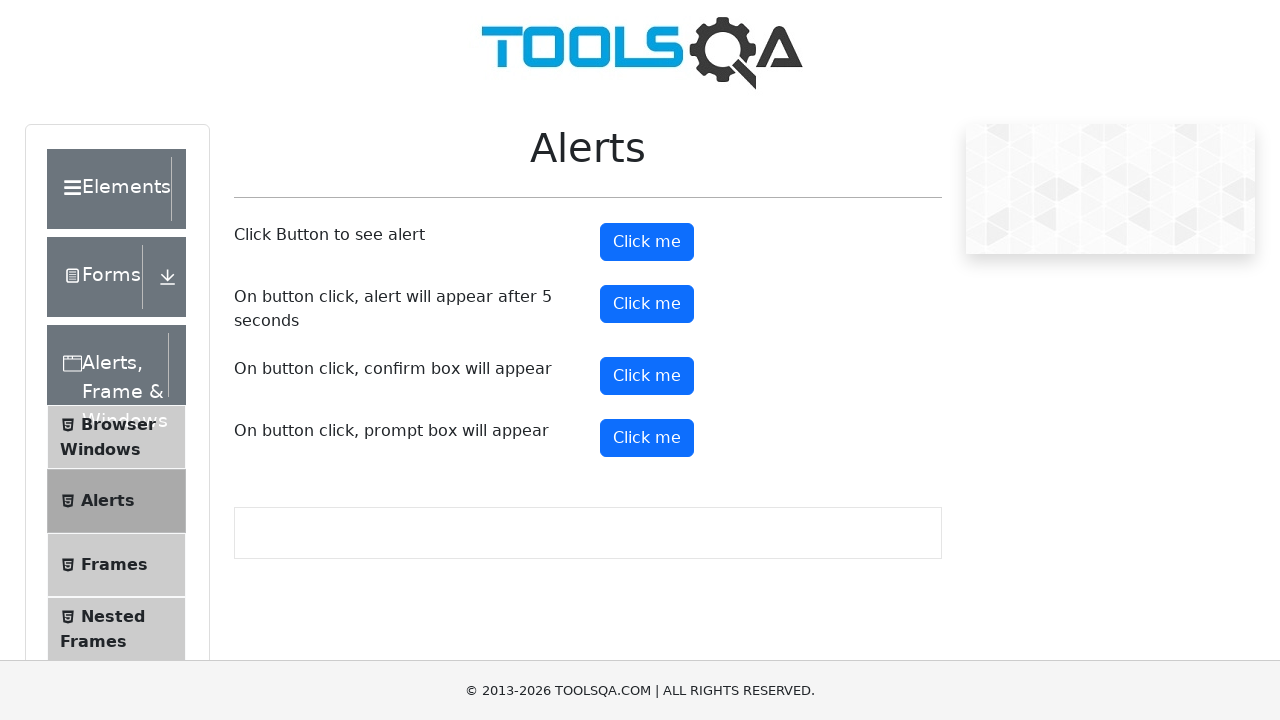

Clicked confirm button to trigger the confirm alert at (647, 376) on button#confirmButton
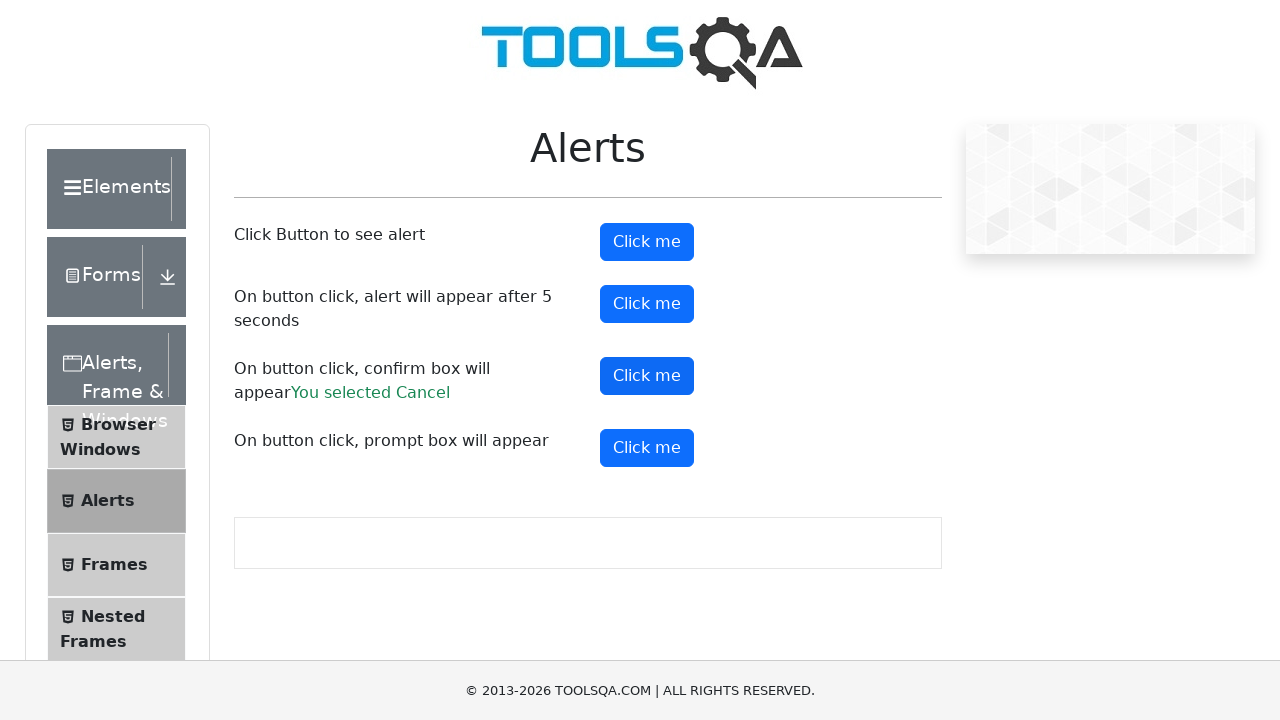

Waited for confirm alert to be dismissed
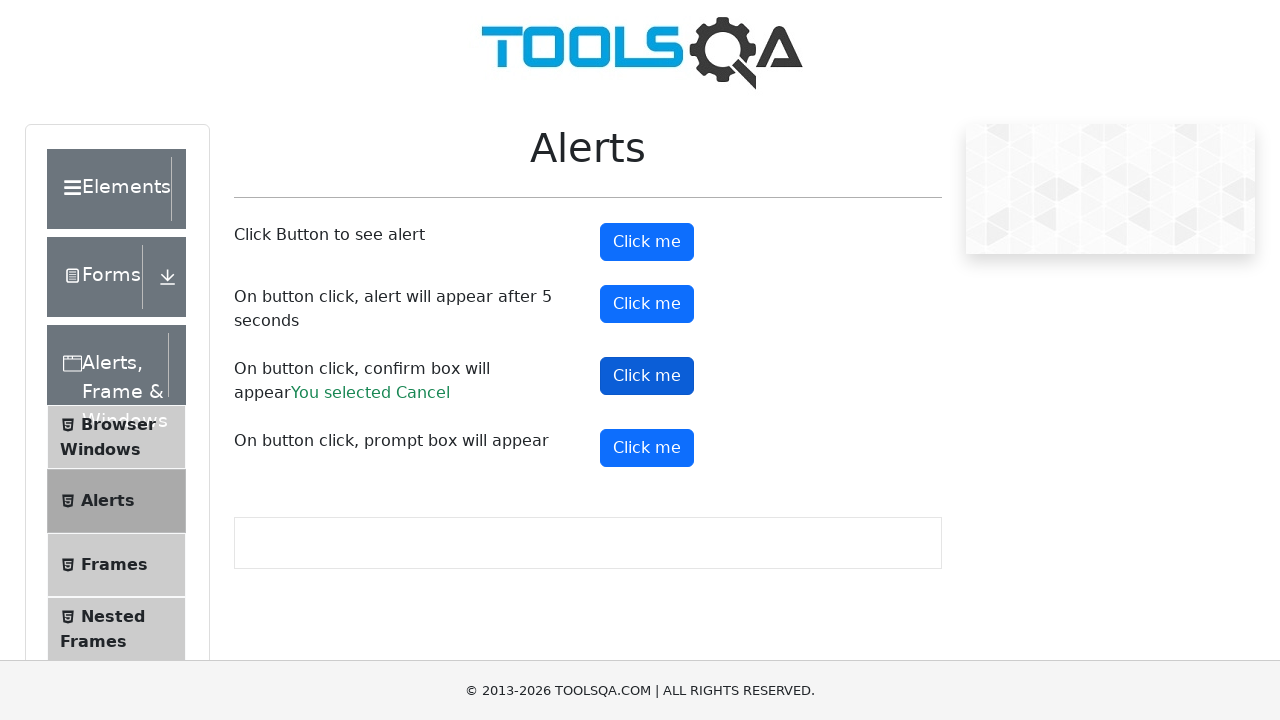

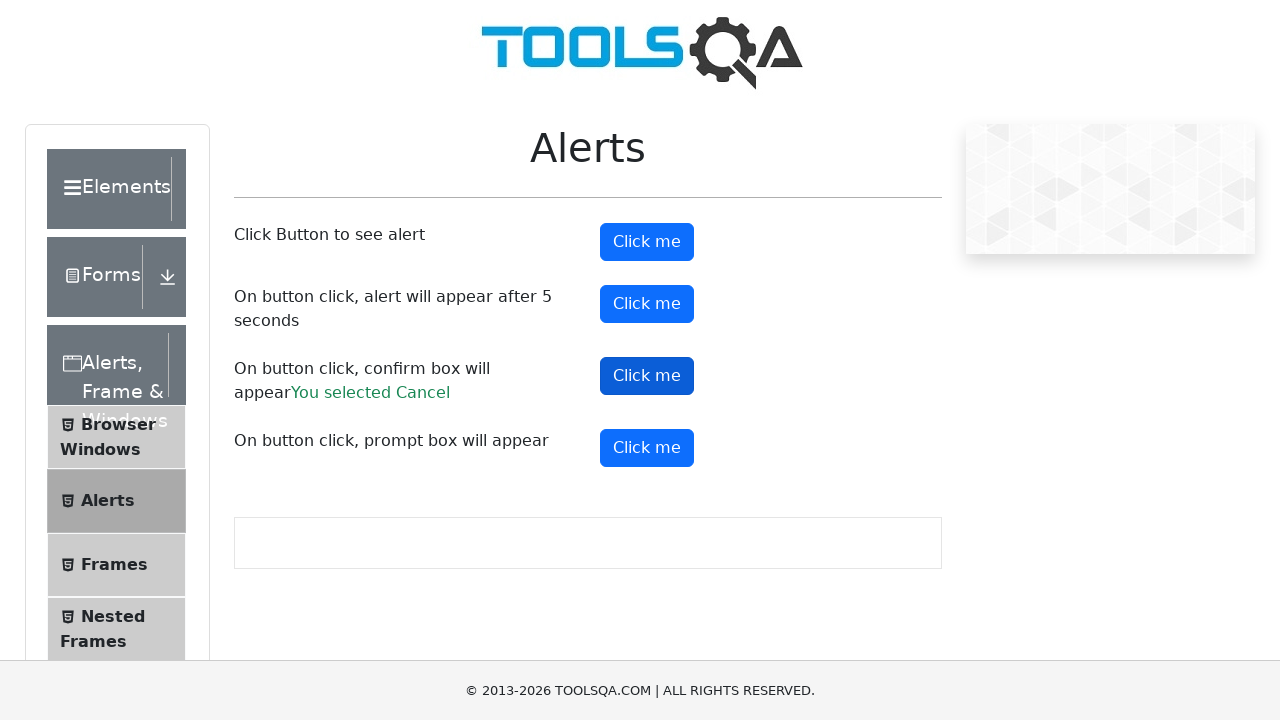